Tests searchable dropdown by typing and selecting different country options (Angola, Benin, Aland Islands)

Starting URL: https://react.semantic-ui.com/maximize/dropdown-example-search-selection/

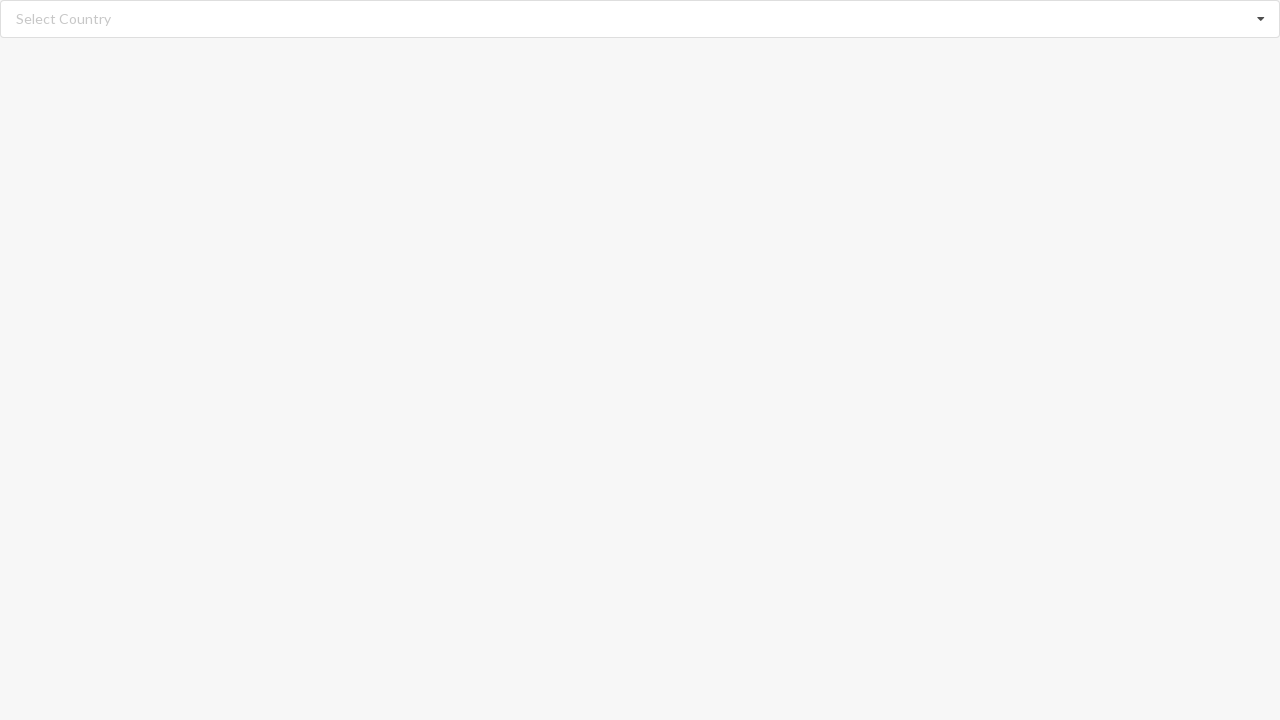

Filled search field with 'Angola' on input.search
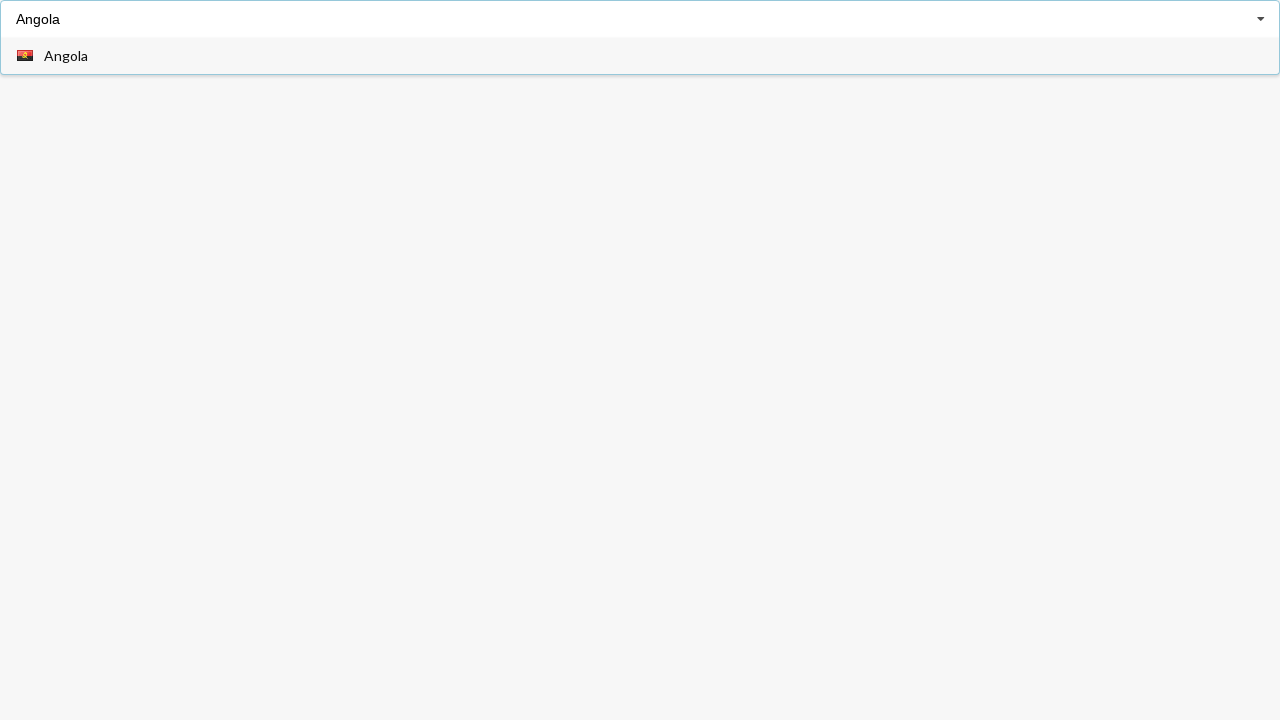

Dropdown options loaded for Angola search
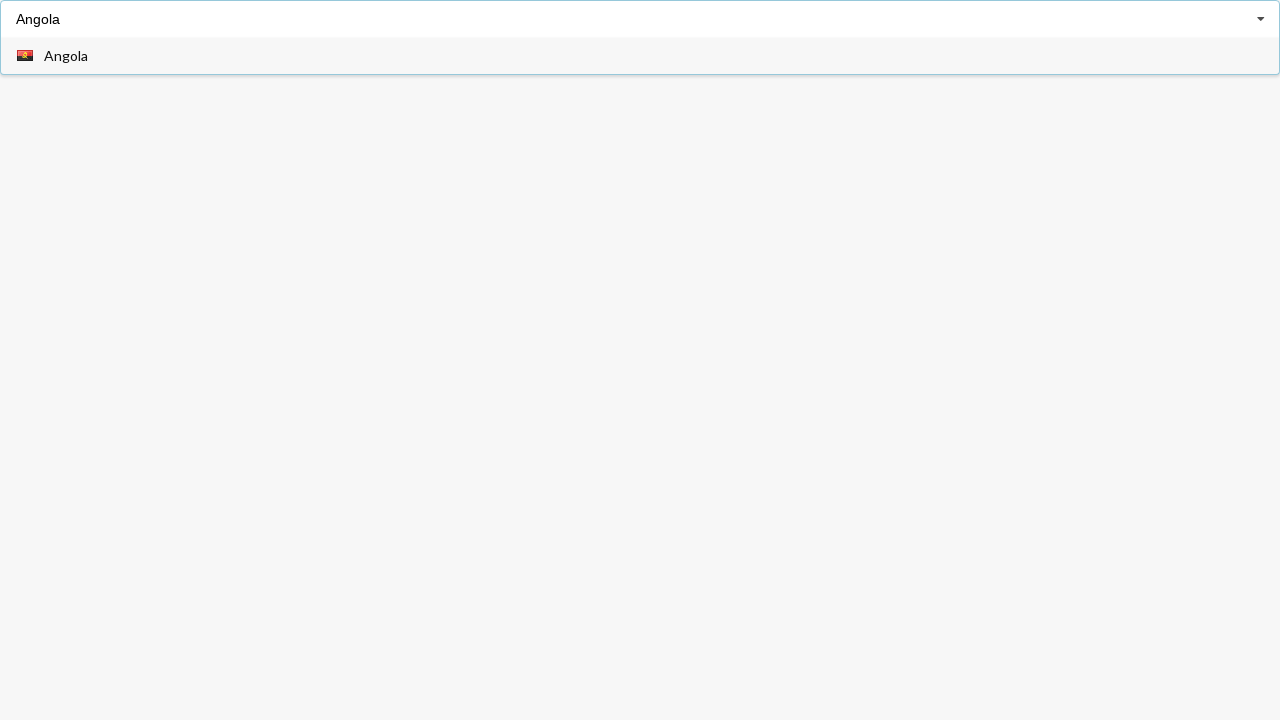

Clicked Angola option in dropdown at (66, 56) on span.text:has-text('Angola')
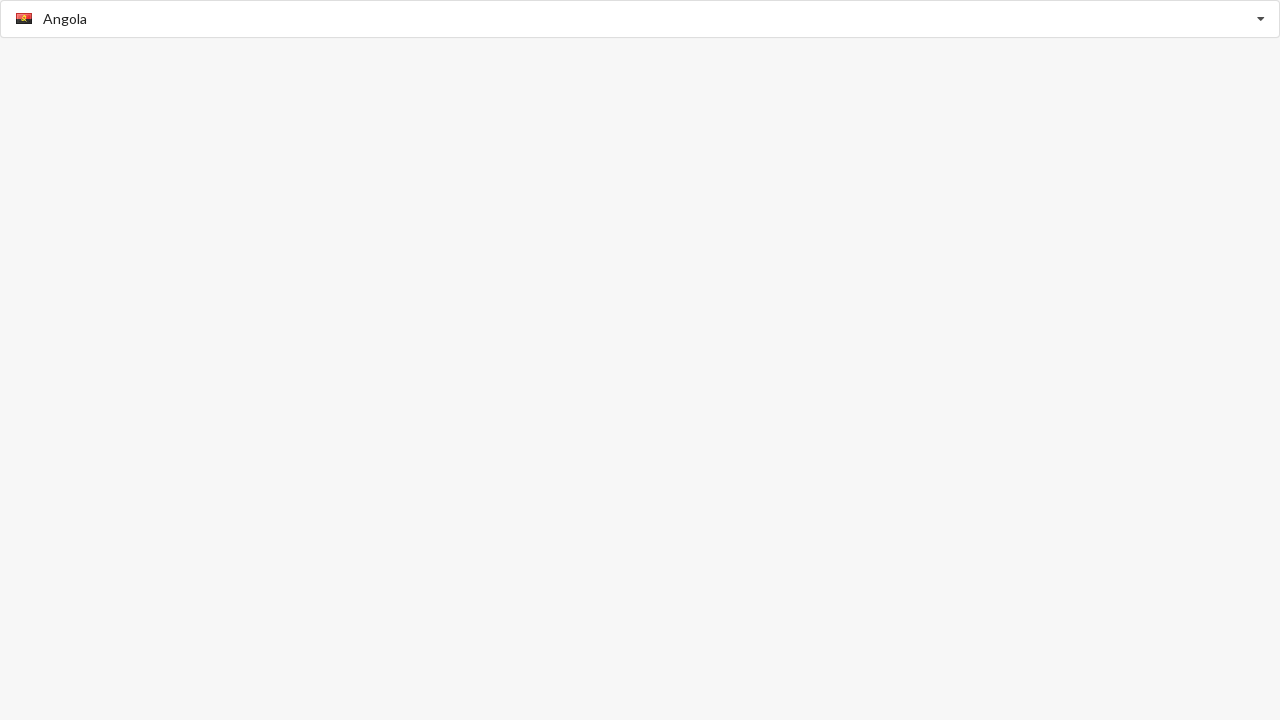

Verified Angola was selected
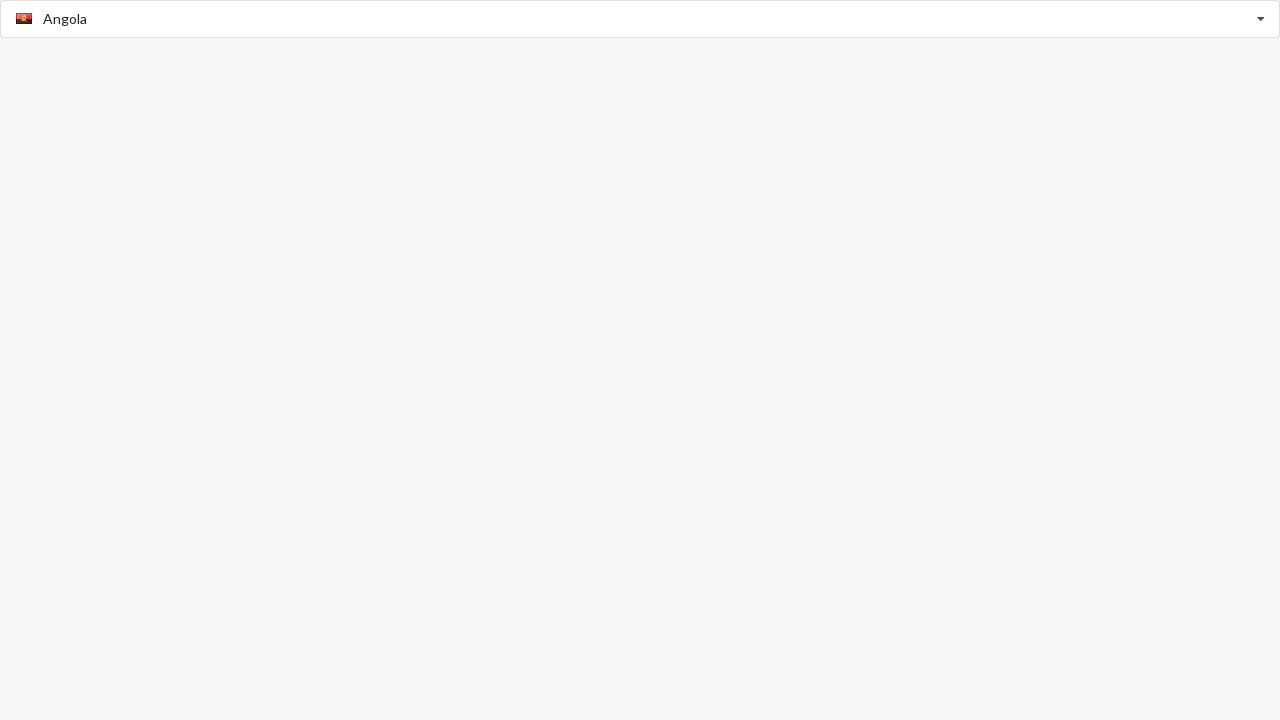

Clicked search field to open dropdown at (641, 19) on input.search
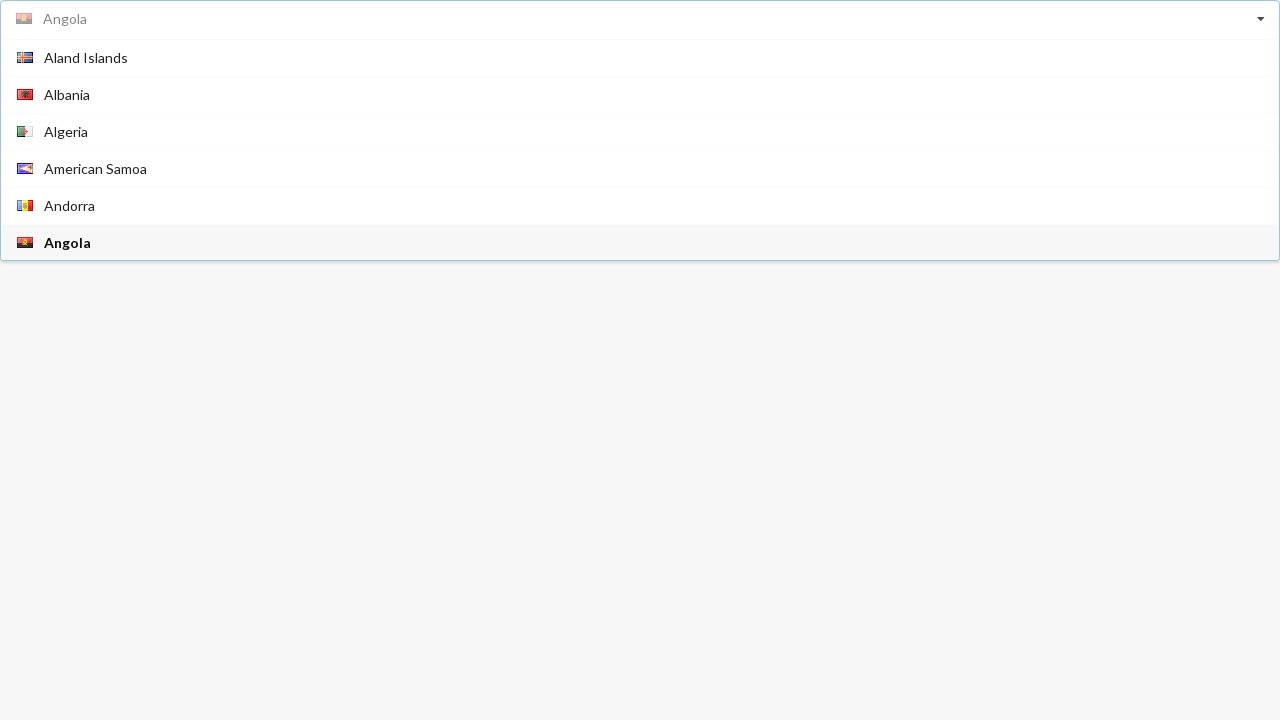

Filled search field with 'Benin' on input.search
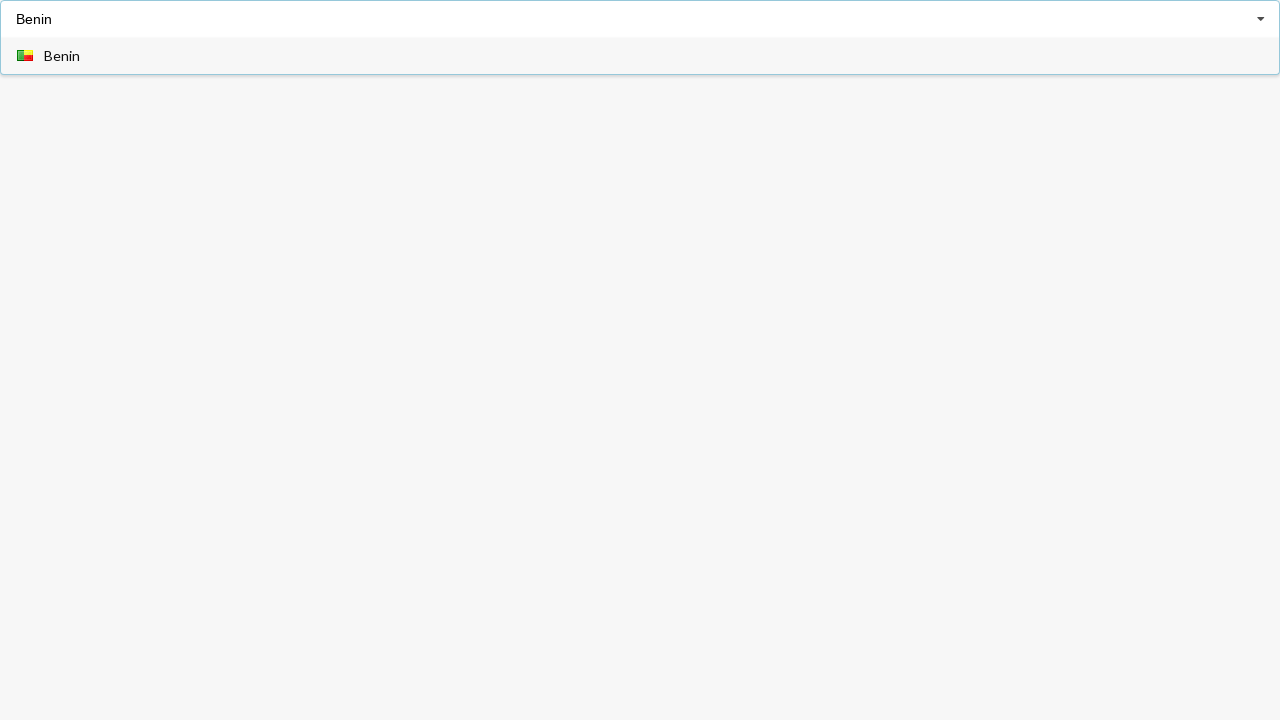

Dropdown options loaded for Benin search
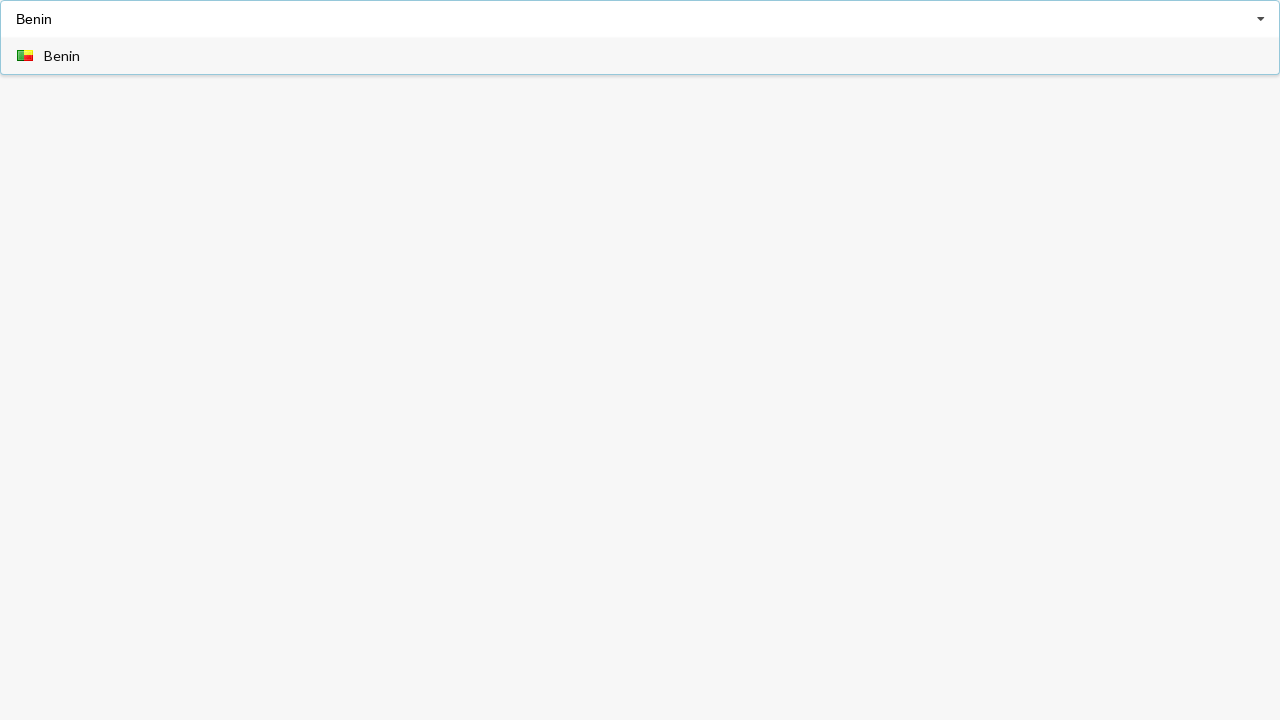

Clicked Benin option in dropdown at (62, 56) on span.text:has-text('Benin')
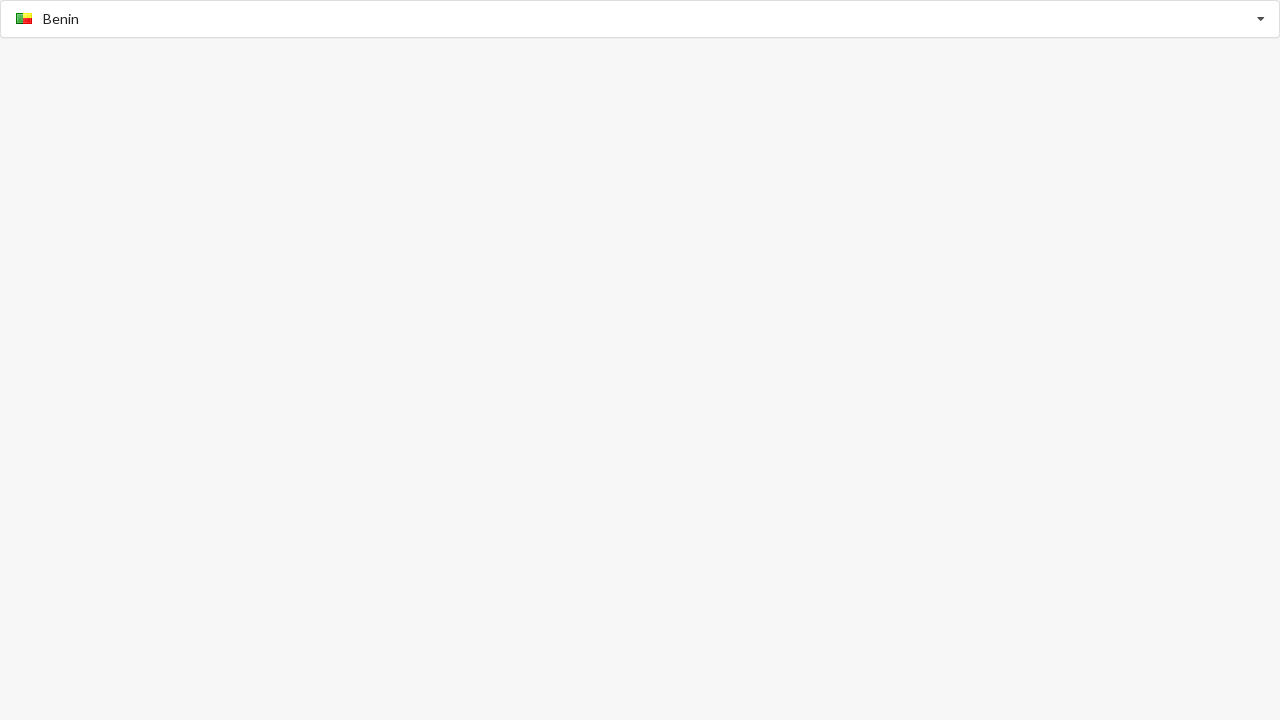

Verified Benin was selected
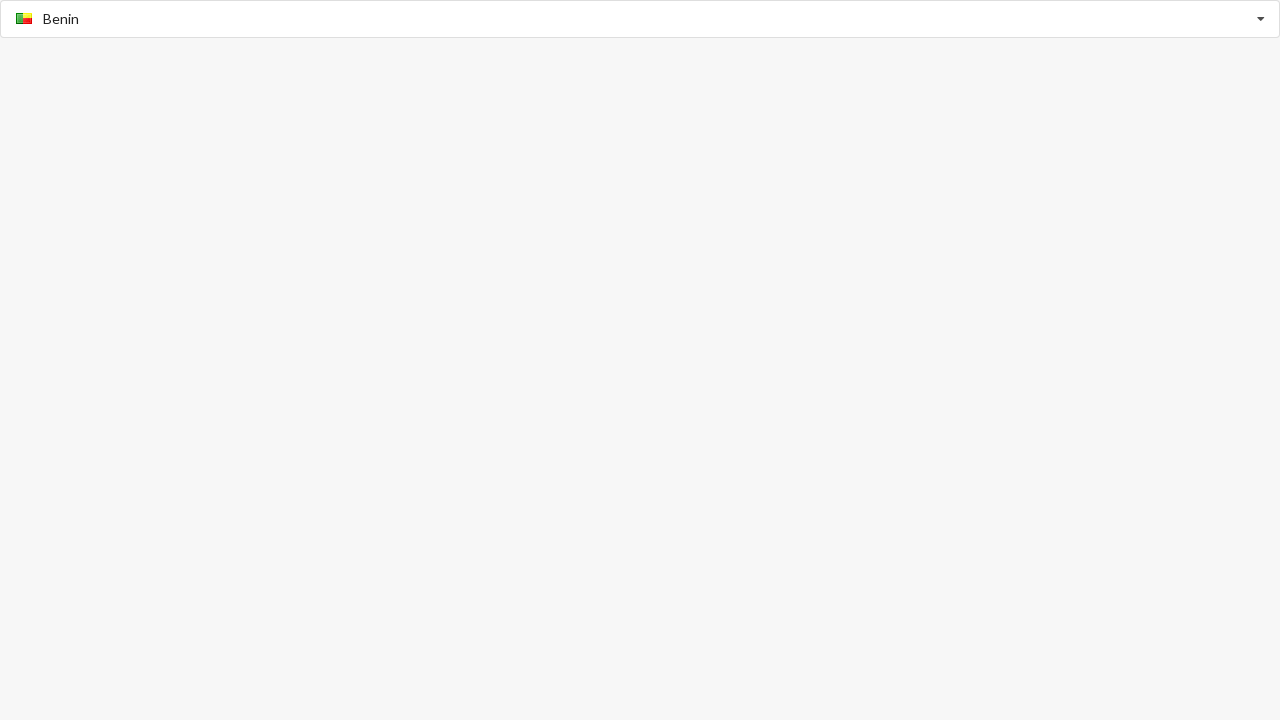

Clicked search field to open dropdown at (641, 19) on input.search
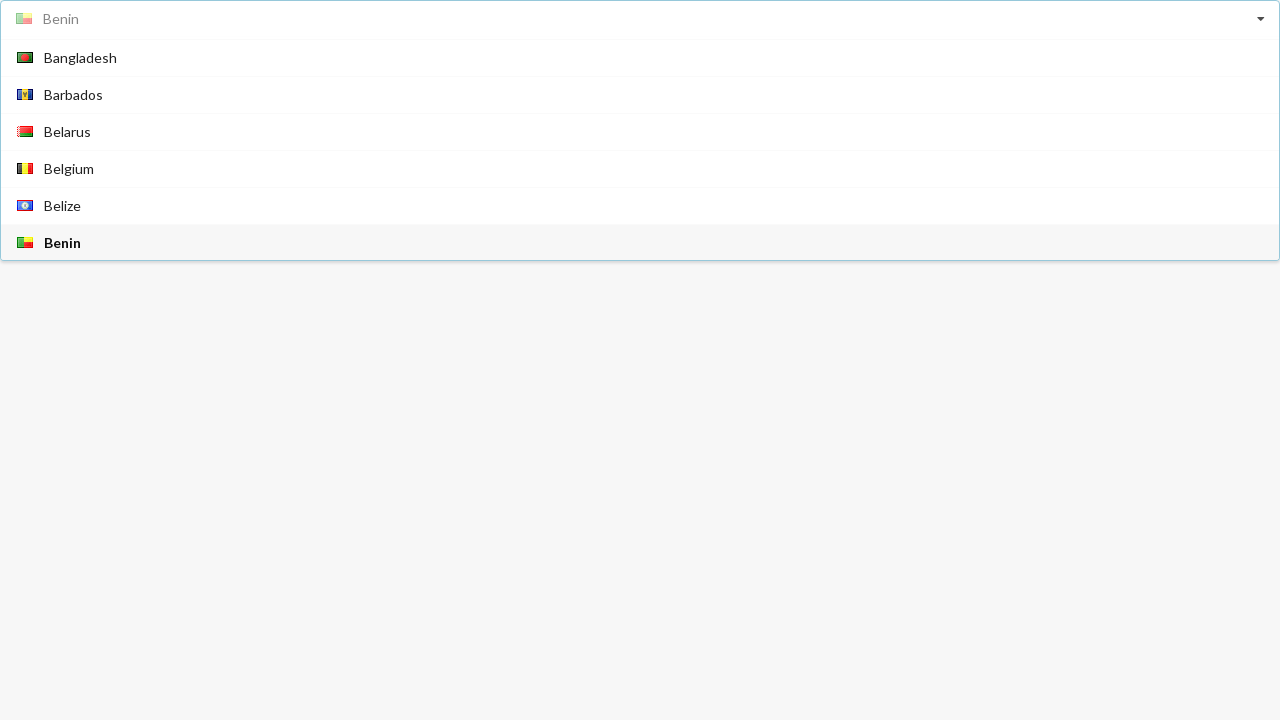

Filled search field with 'Aland Islands' on input.search
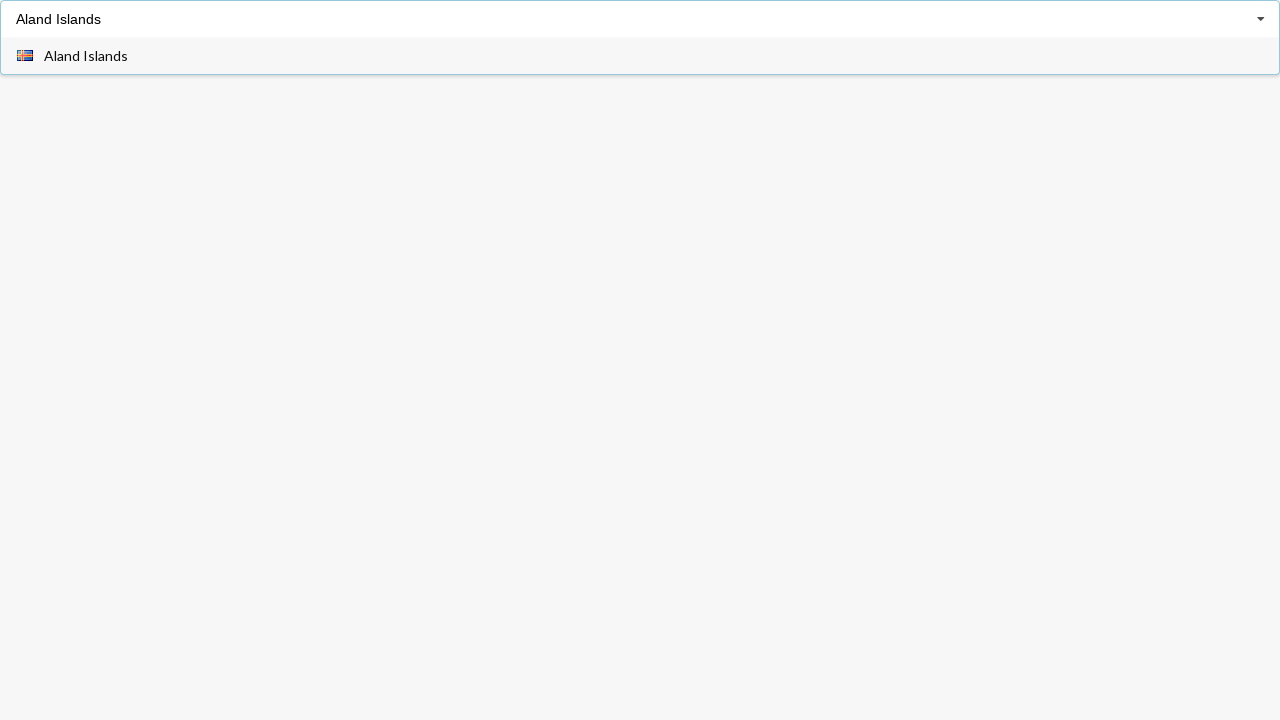

Dropdown options loaded for Aland Islands search
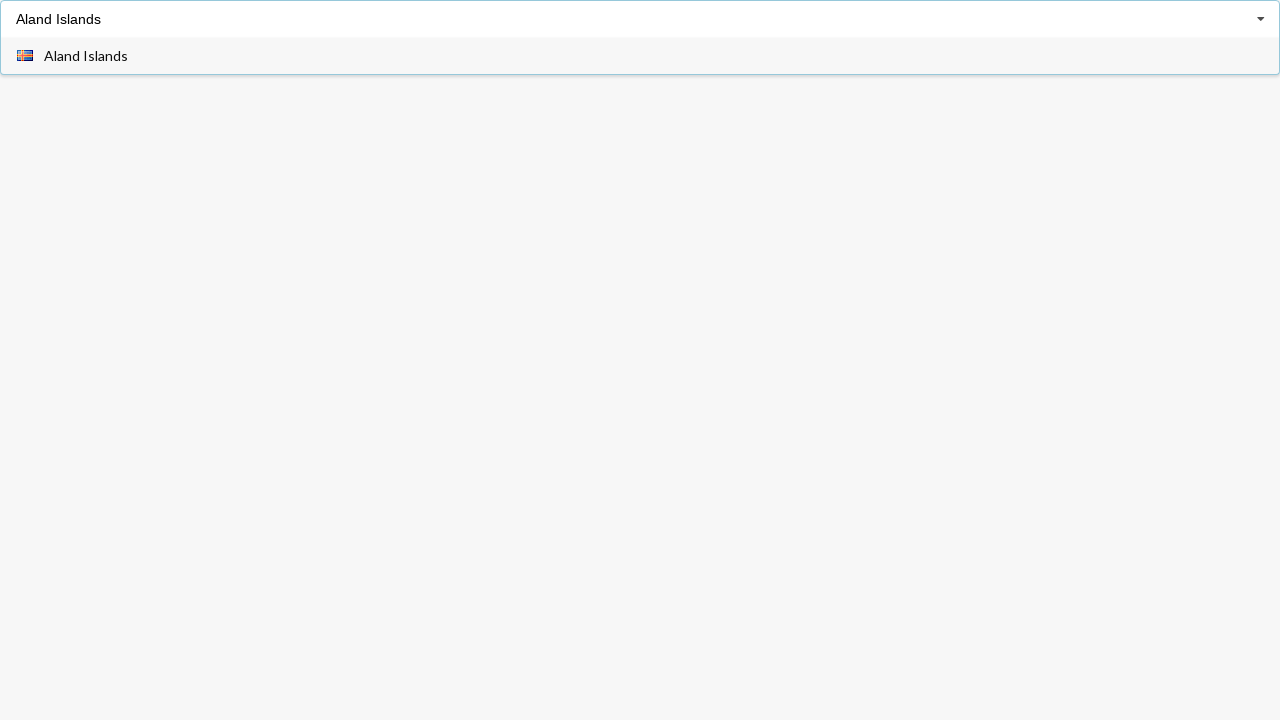

Clicked Aland Islands option in dropdown at (86, 56) on span.text:has-text('Aland Islands')
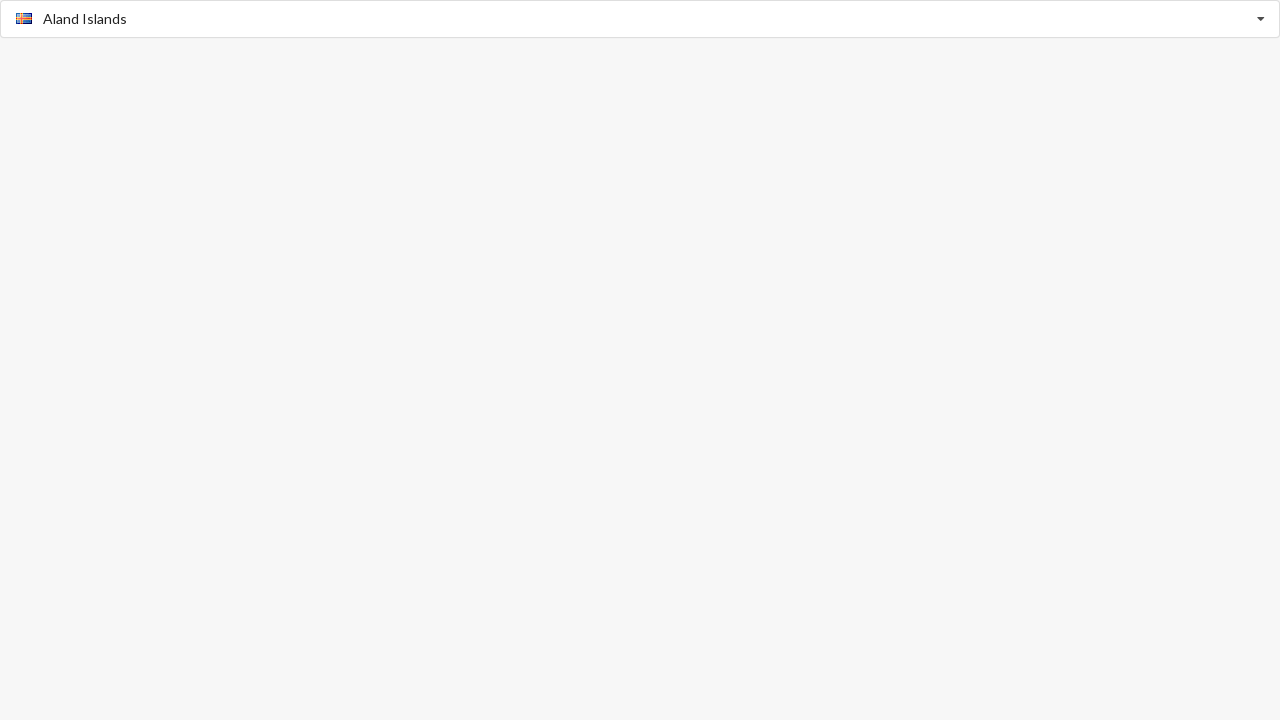

Verified Aland Islands was selected
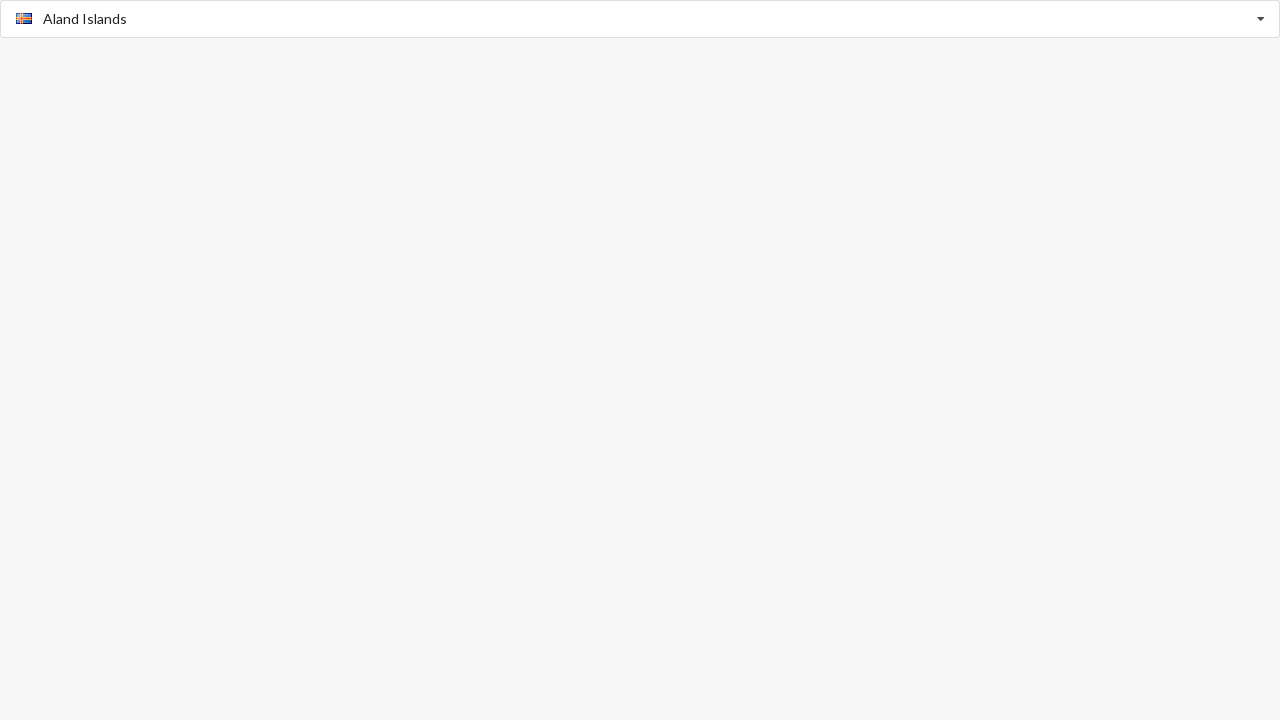

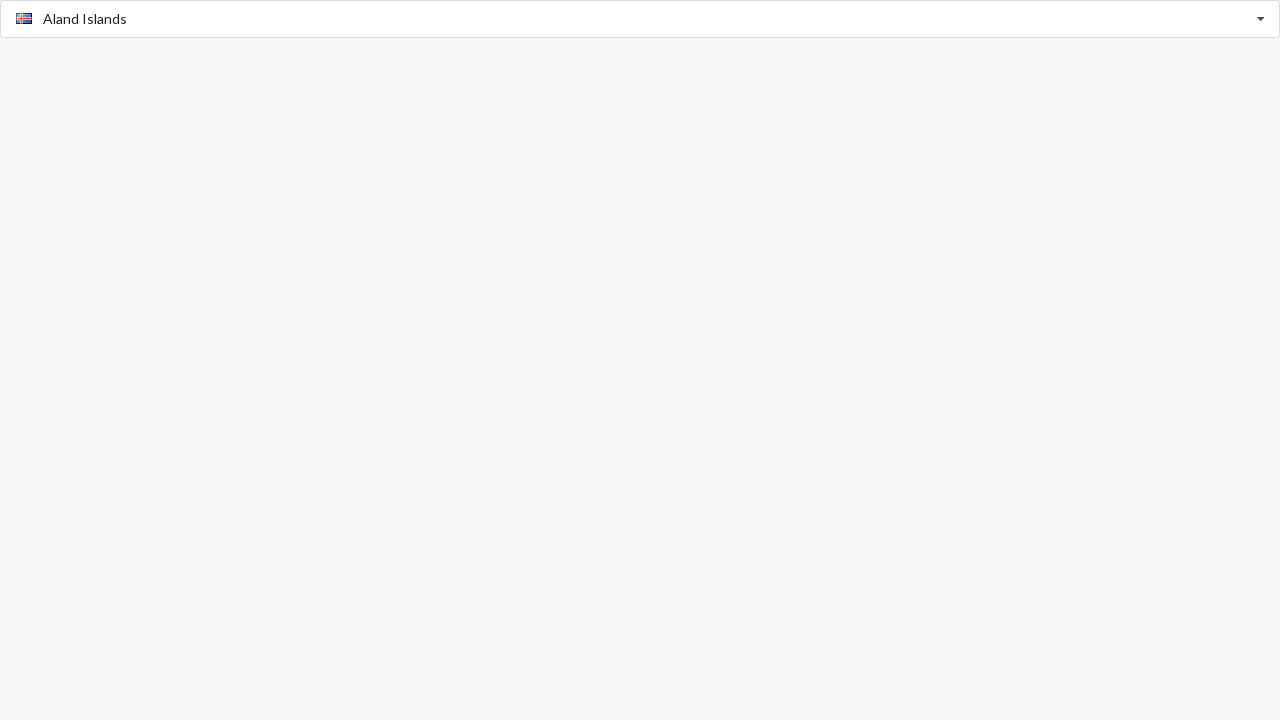